Tests keyboard key press functionality by sending a key press event and verifying the result is displayed

Starting URL: https://the-internet.herokuapp.com/key_presses

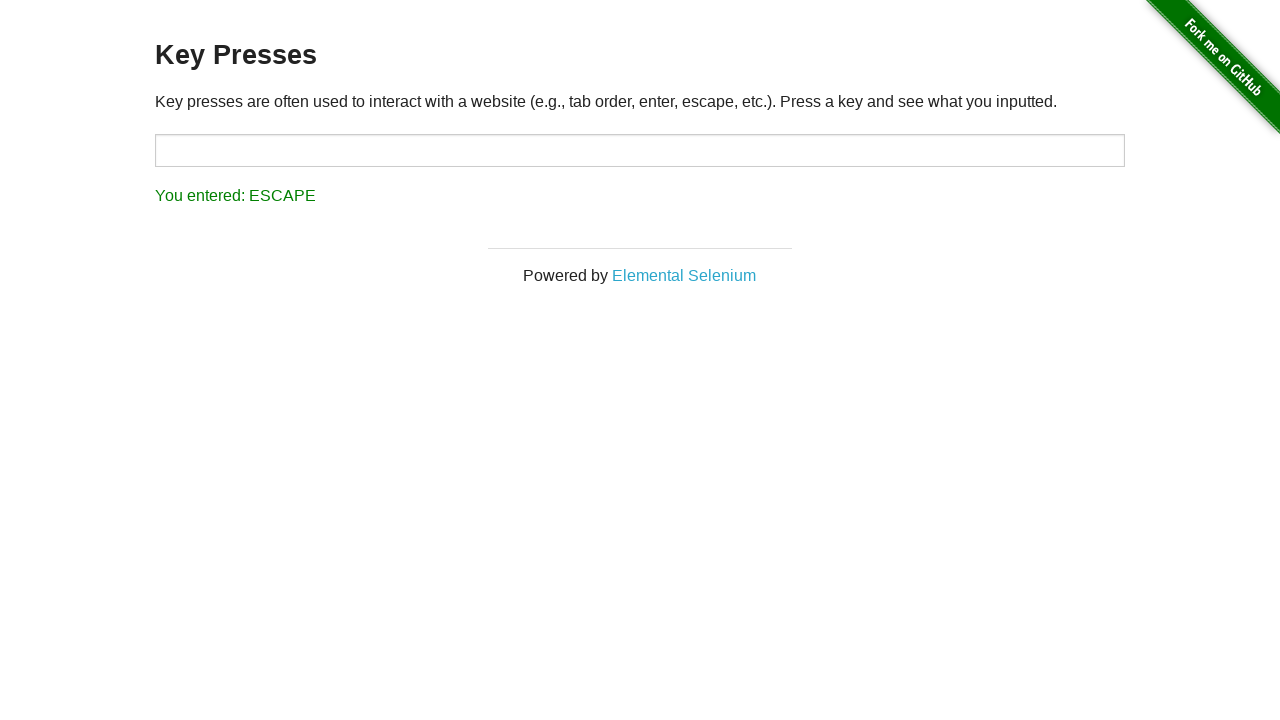

Pressed Enter key
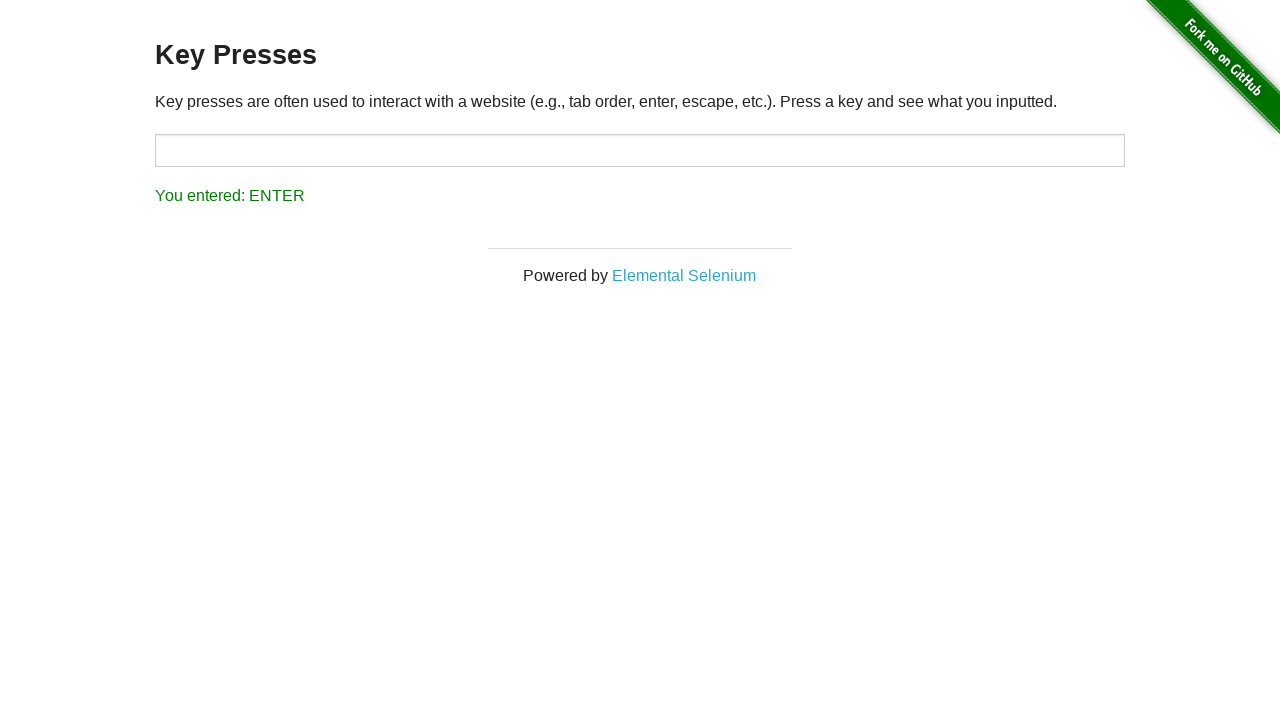

Result element appeared after key press
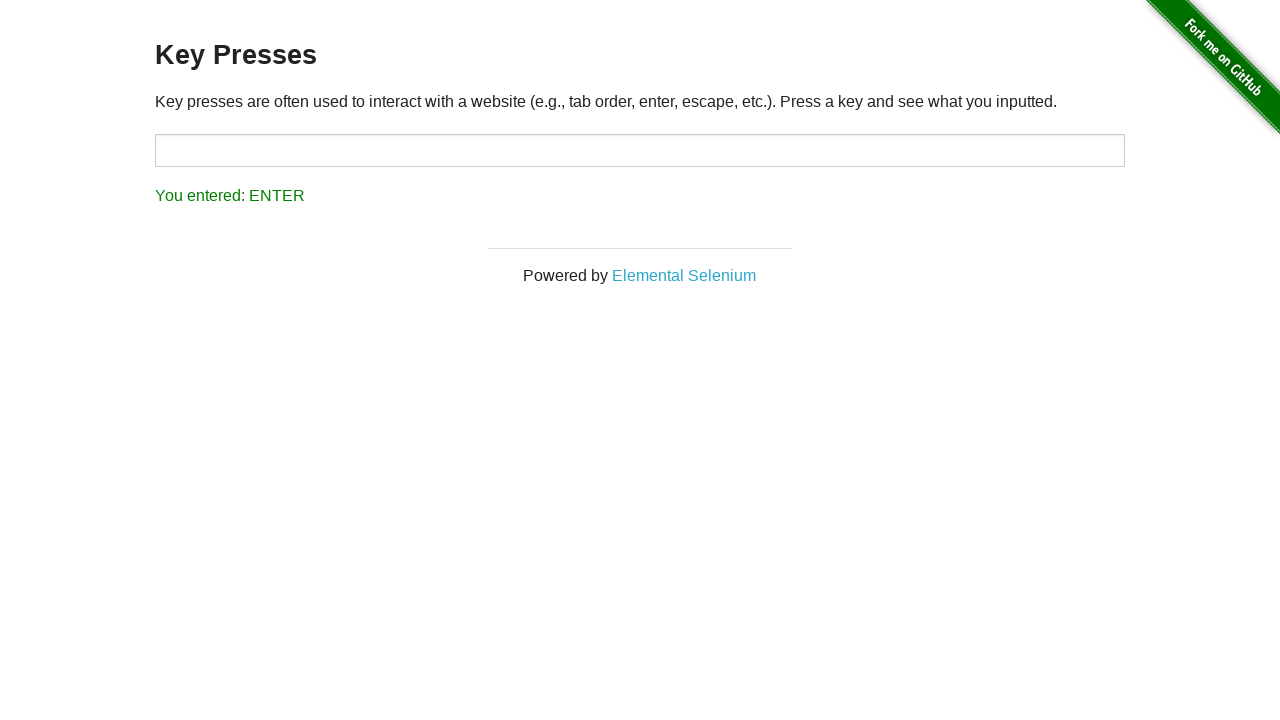

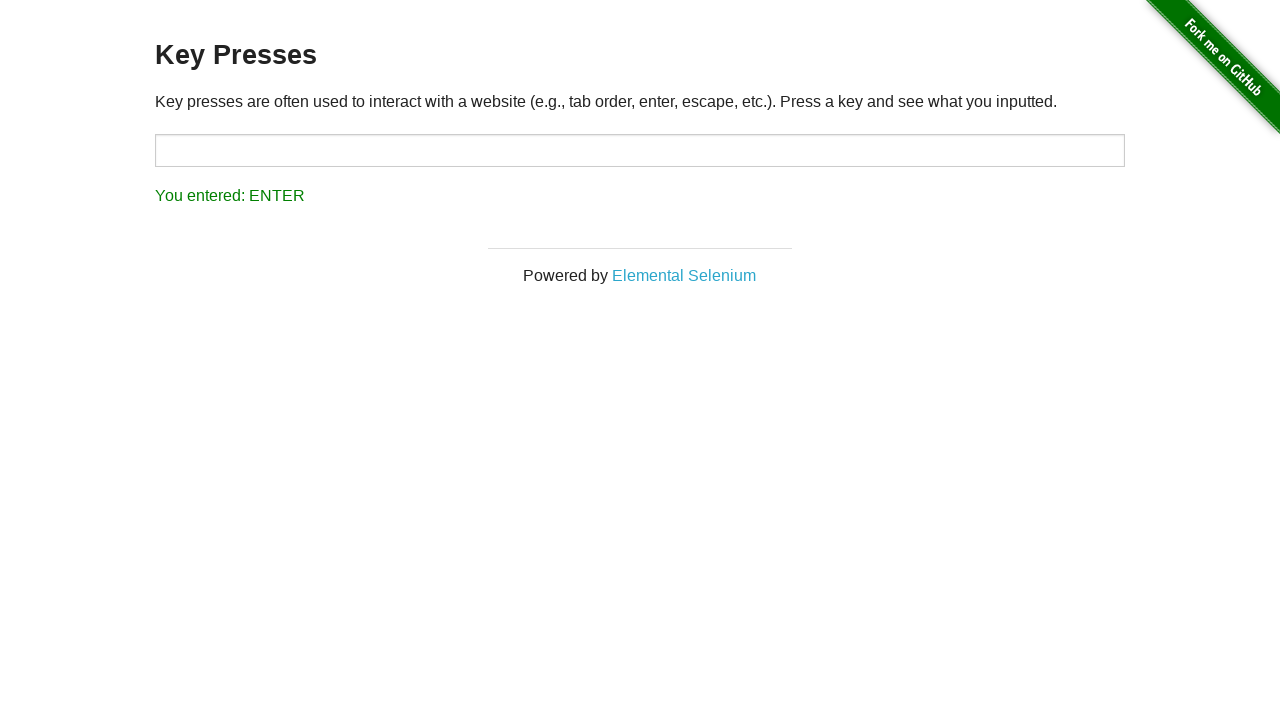